Tests a Selenium practice form by filling in personal details including name, gender, experience, date, profession, tools, continent, and commands, then submitting the form.

Starting URL: https://www.techlistic.com/p/selenium-practice-form.html

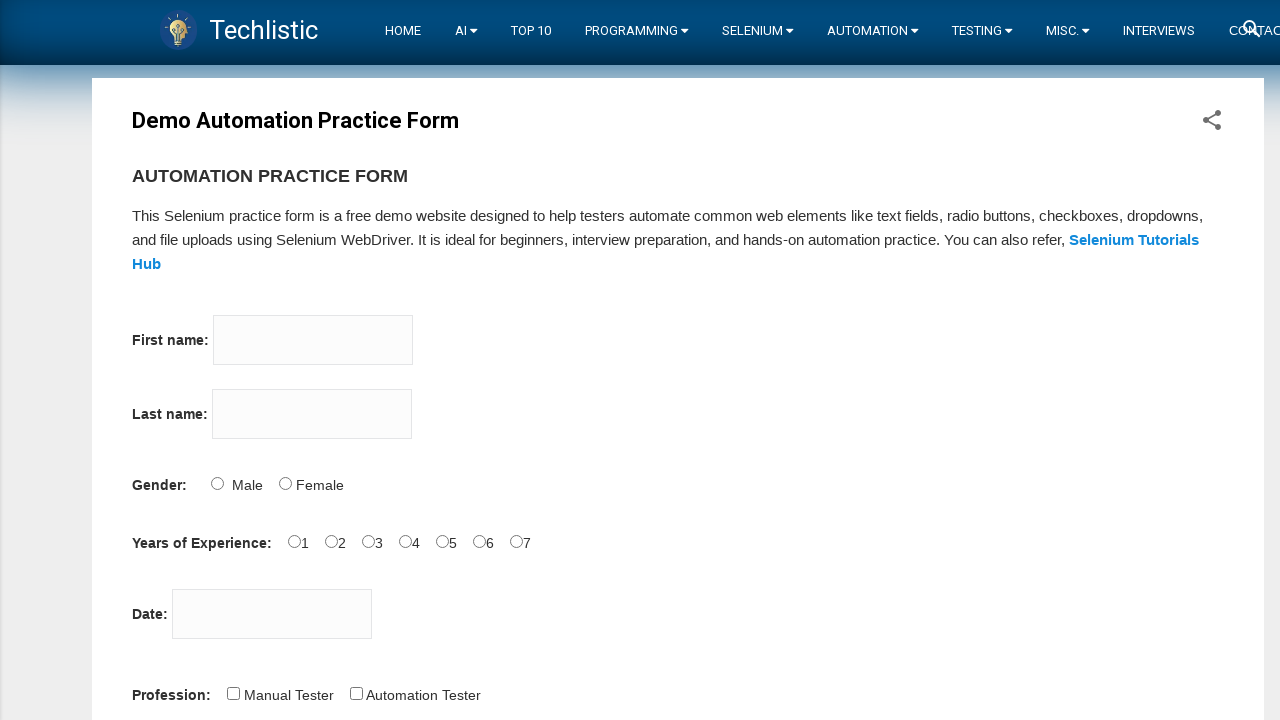

Filled firstname field with 'Habibe' on input[name='firstname']
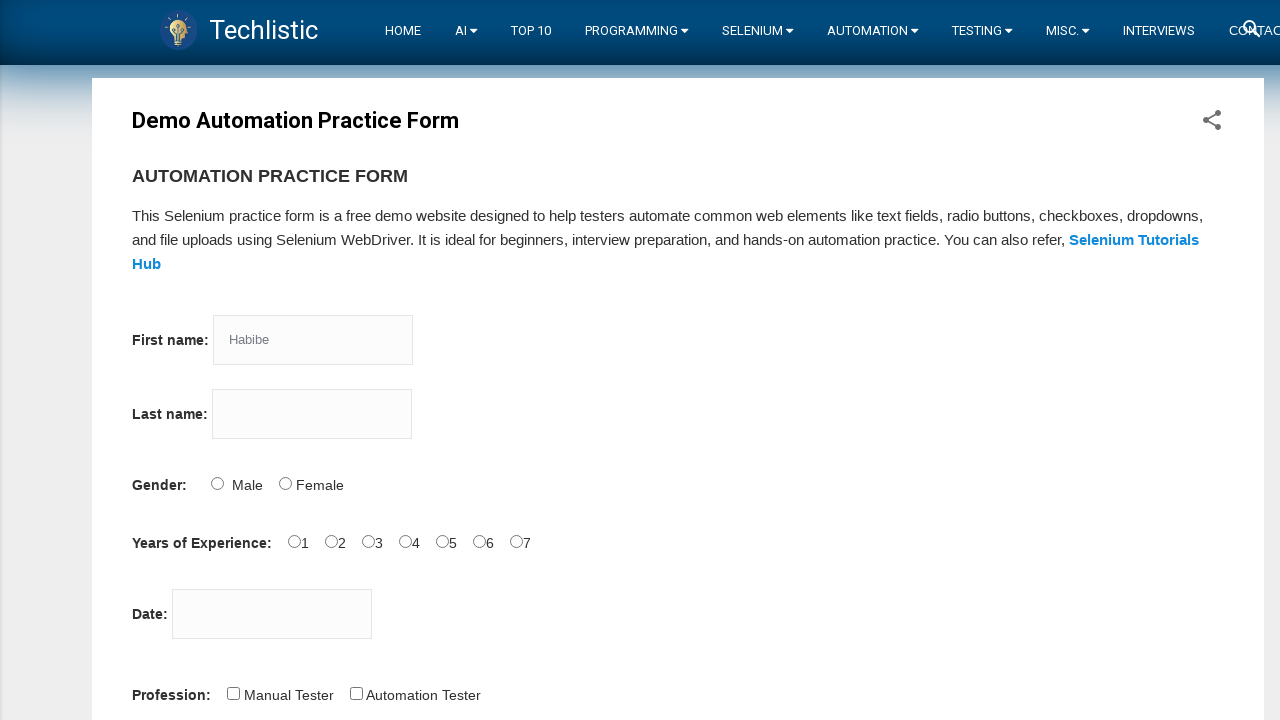

Filled lastname field with 'Soysal' on input[name='lastname']
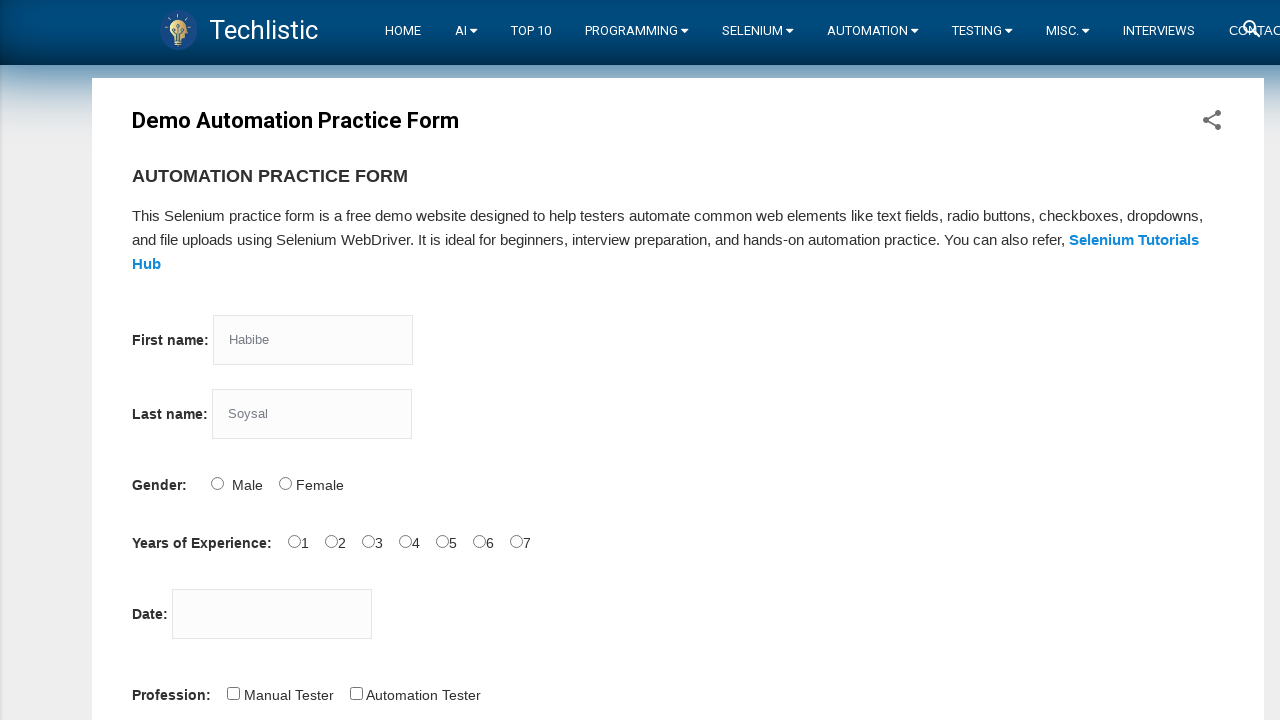

Selected Female gender option at (285, 483) on input#sex-1
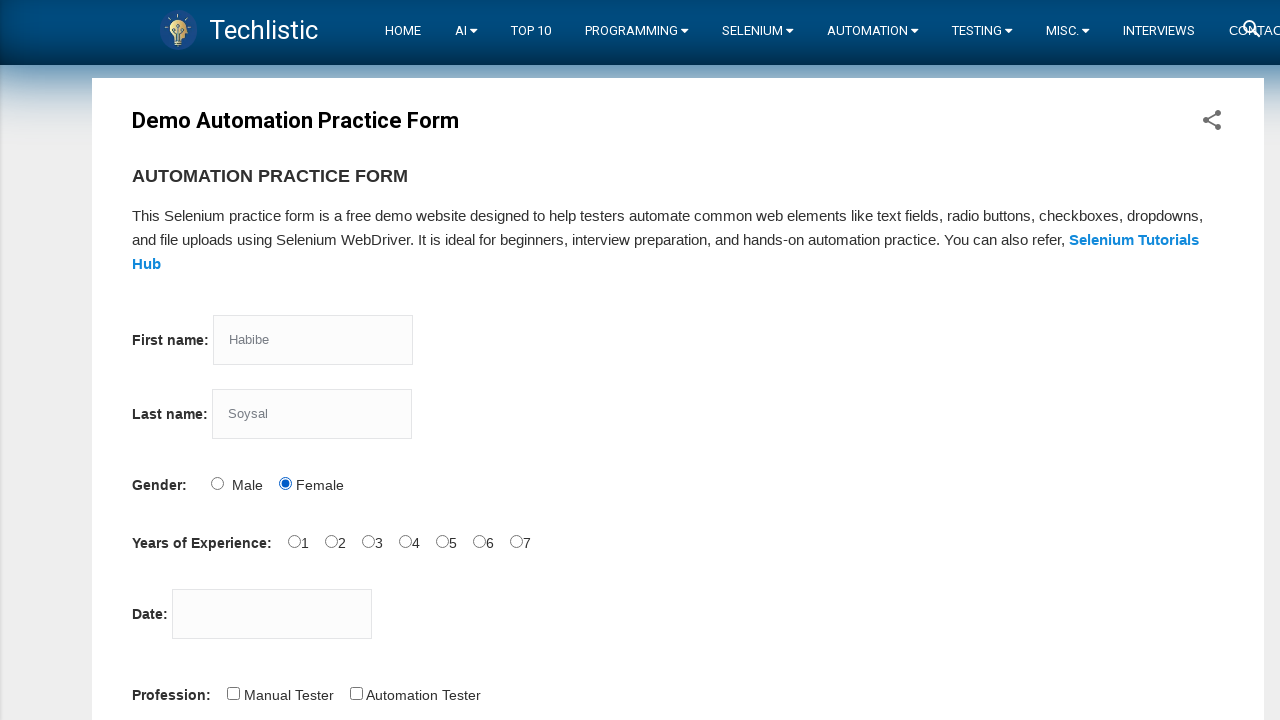

Selected 1 year experience option at (294, 541) on input#exp-0
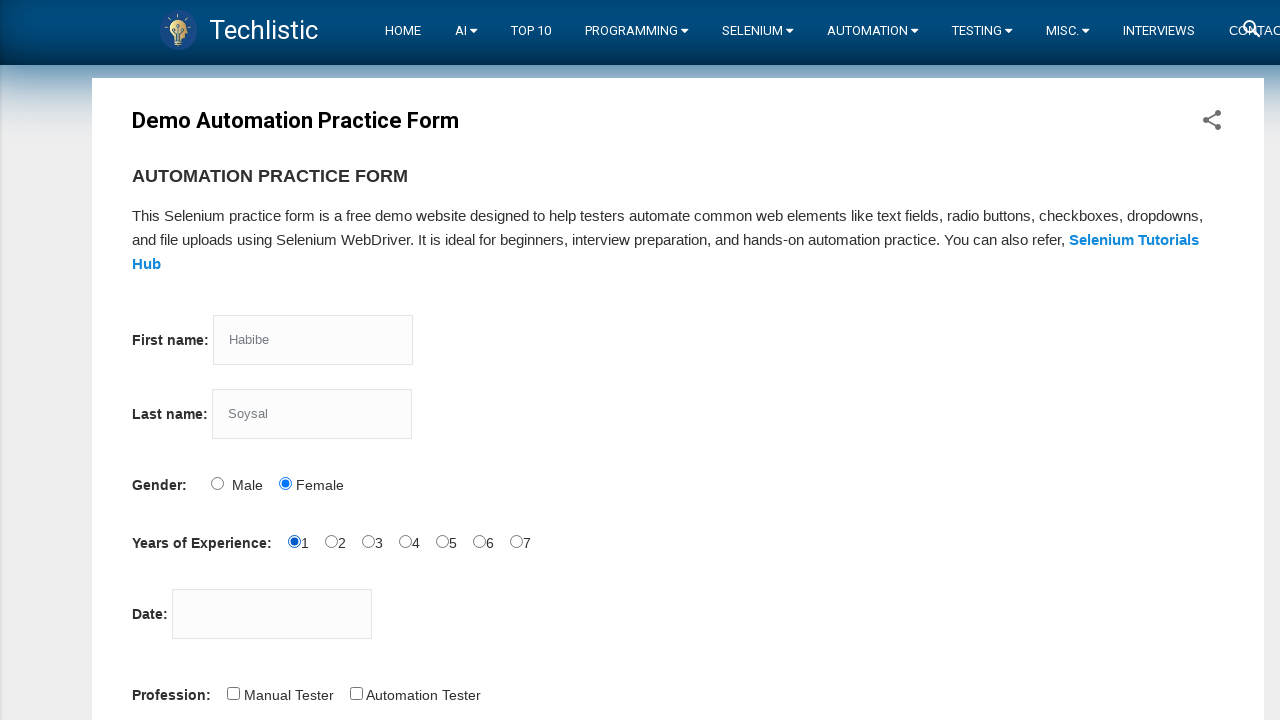

Filled date field with '28.09.2022' on input#datepicker
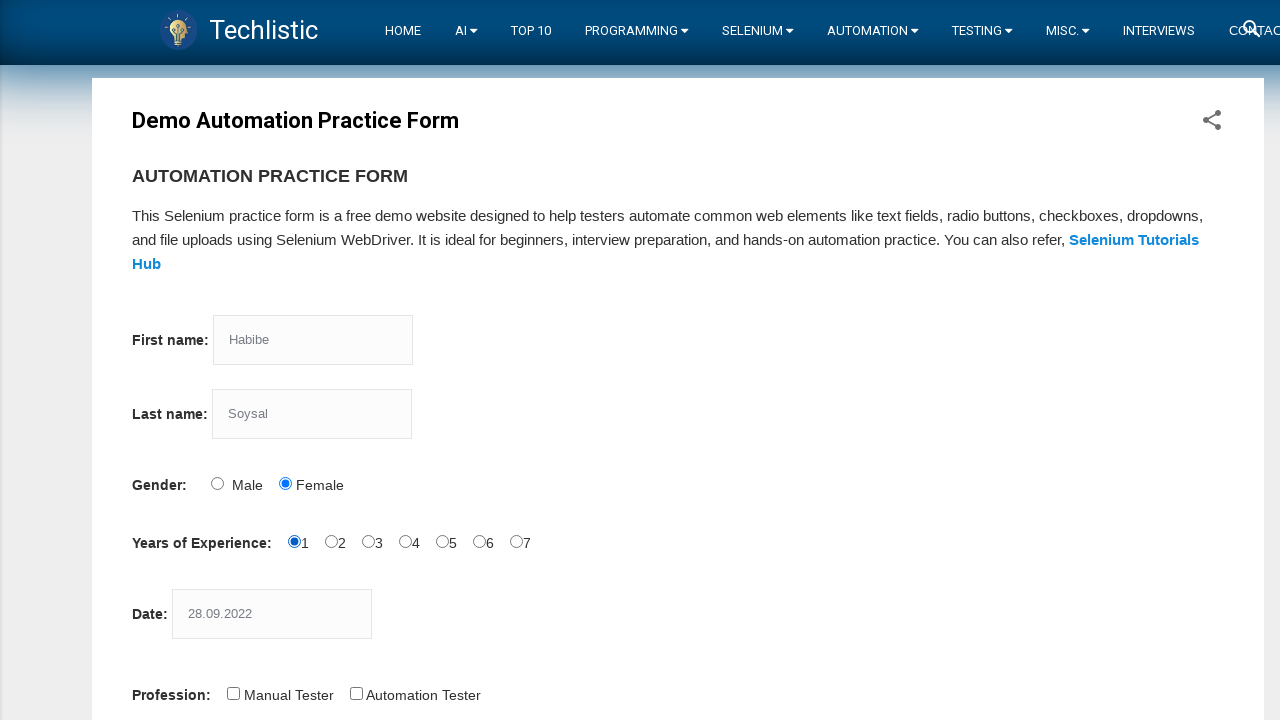

Selected Automation Tester profession at (356, 693) on input#profession-1
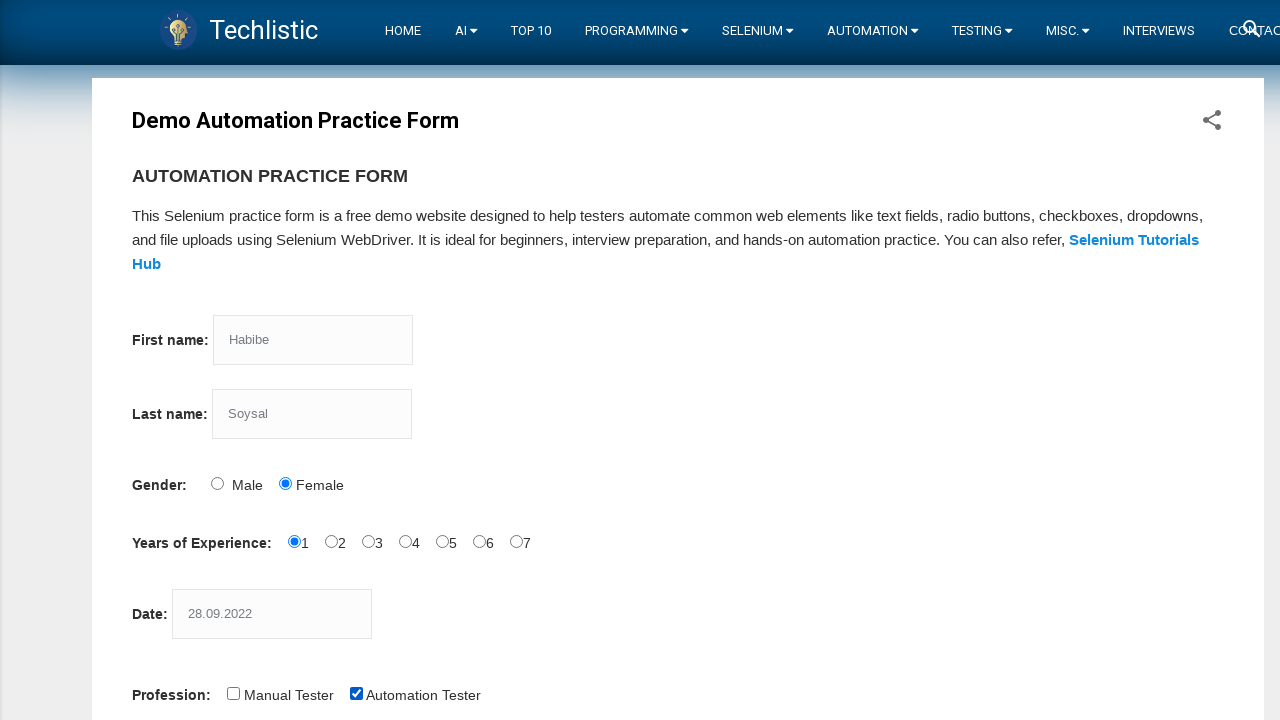

Selected Selenium Webdriver tool at (446, 360) on input#tool-2
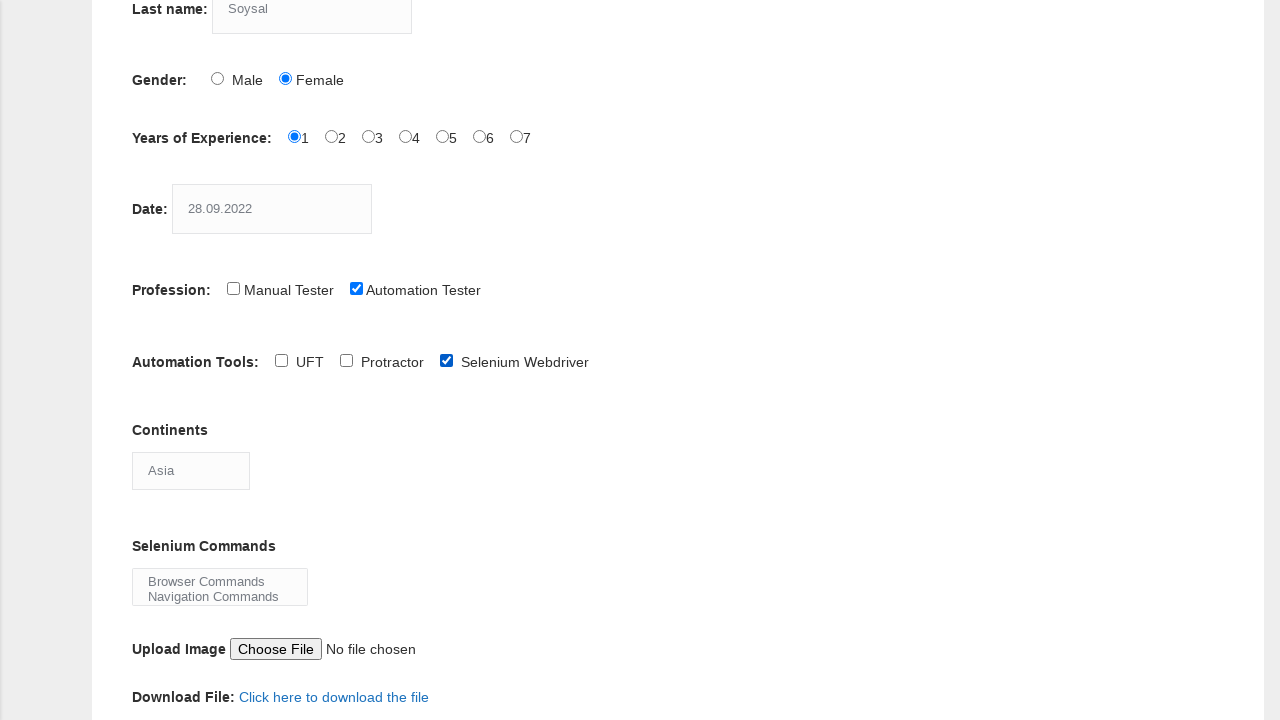

Selected Antartica continent from dropdown on select#continents
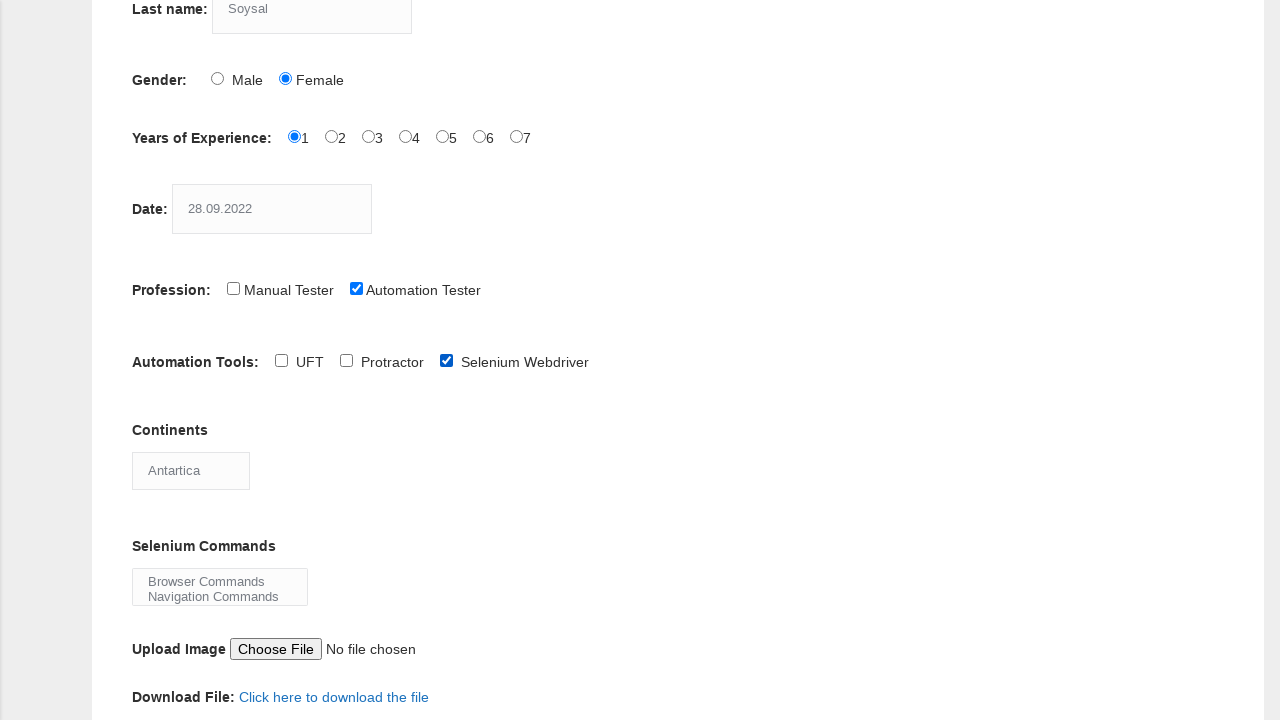

Selected Browser Commands (first option) from selenium commands dropdown at (220, 581) on select#selenium_commands option:first-child
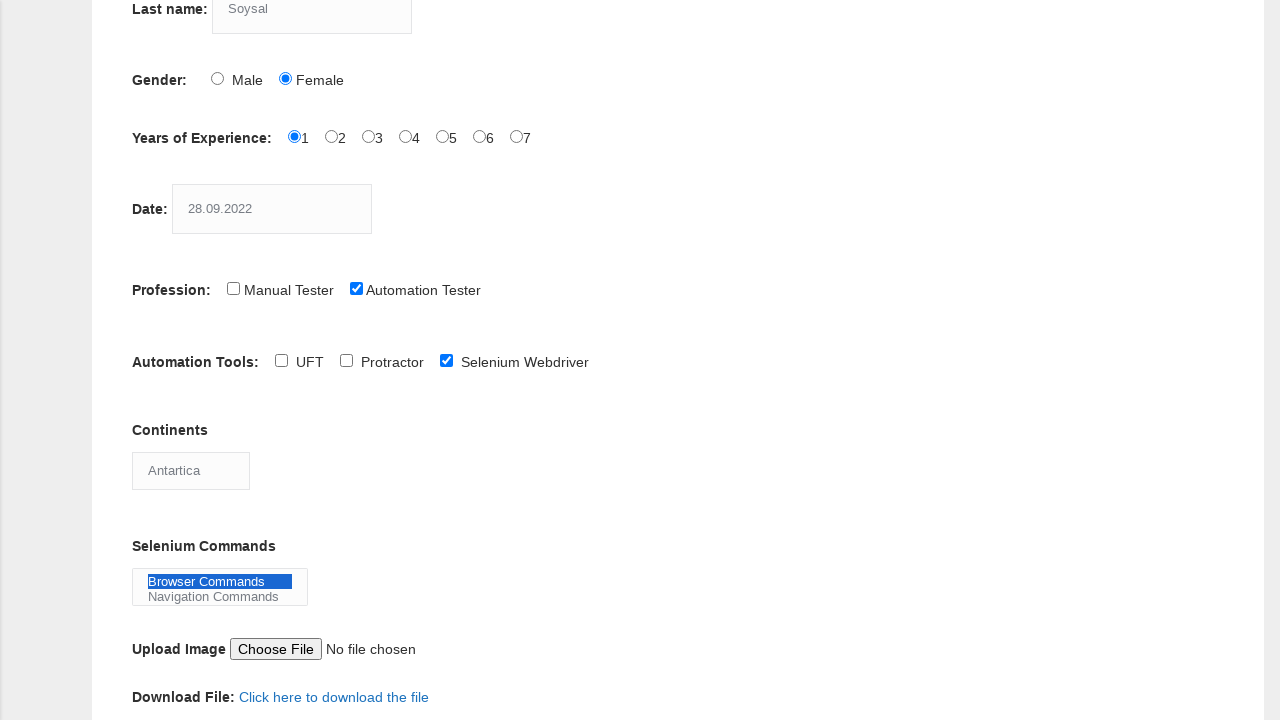

Clicked submit button to submit the form at (157, 360) on button#submit
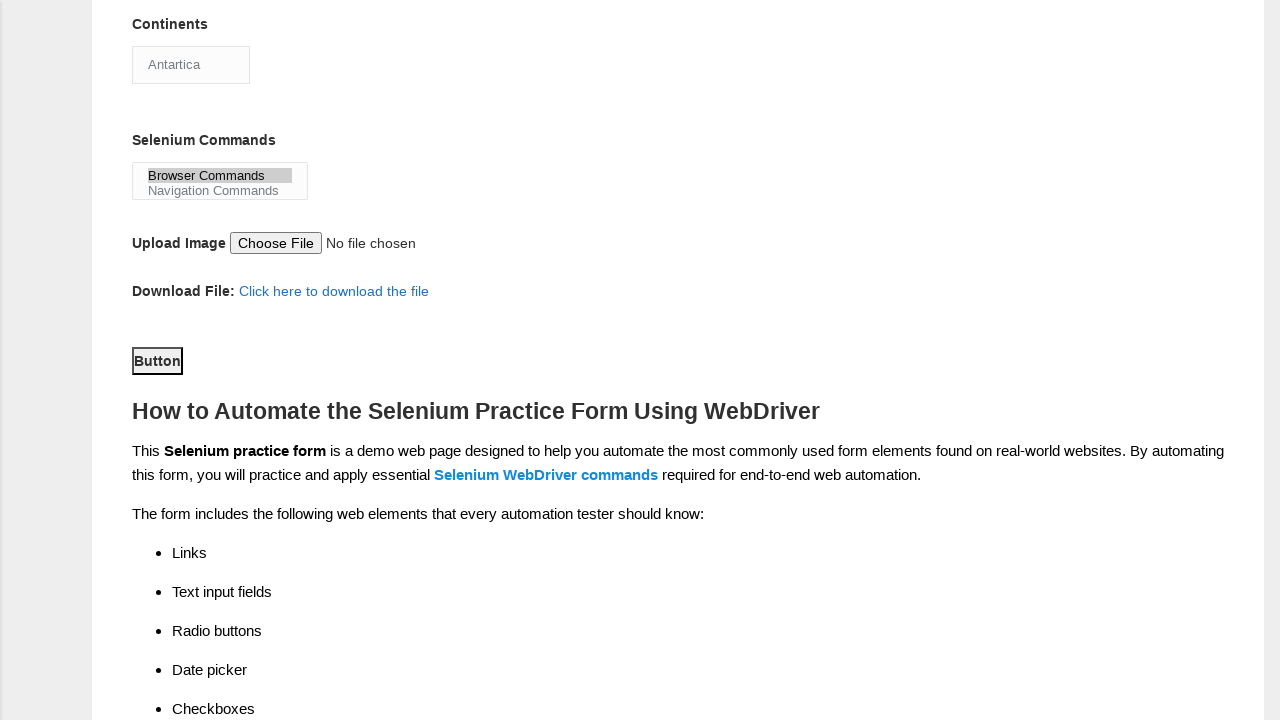

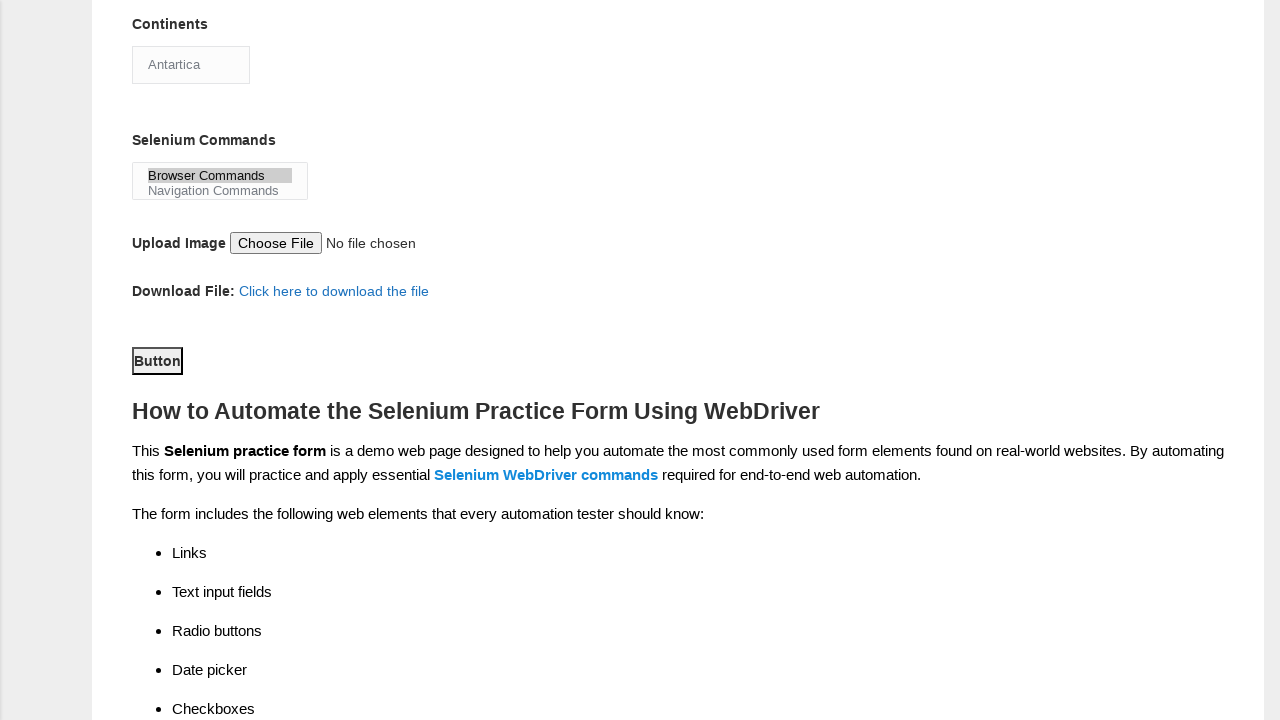